Tests the filter functionality by opening the filter panel, selecting a checkbox option, and applying the filter to see filtered product results

Starting URL: https://demo.applitools.com/gridHackathonV2.html

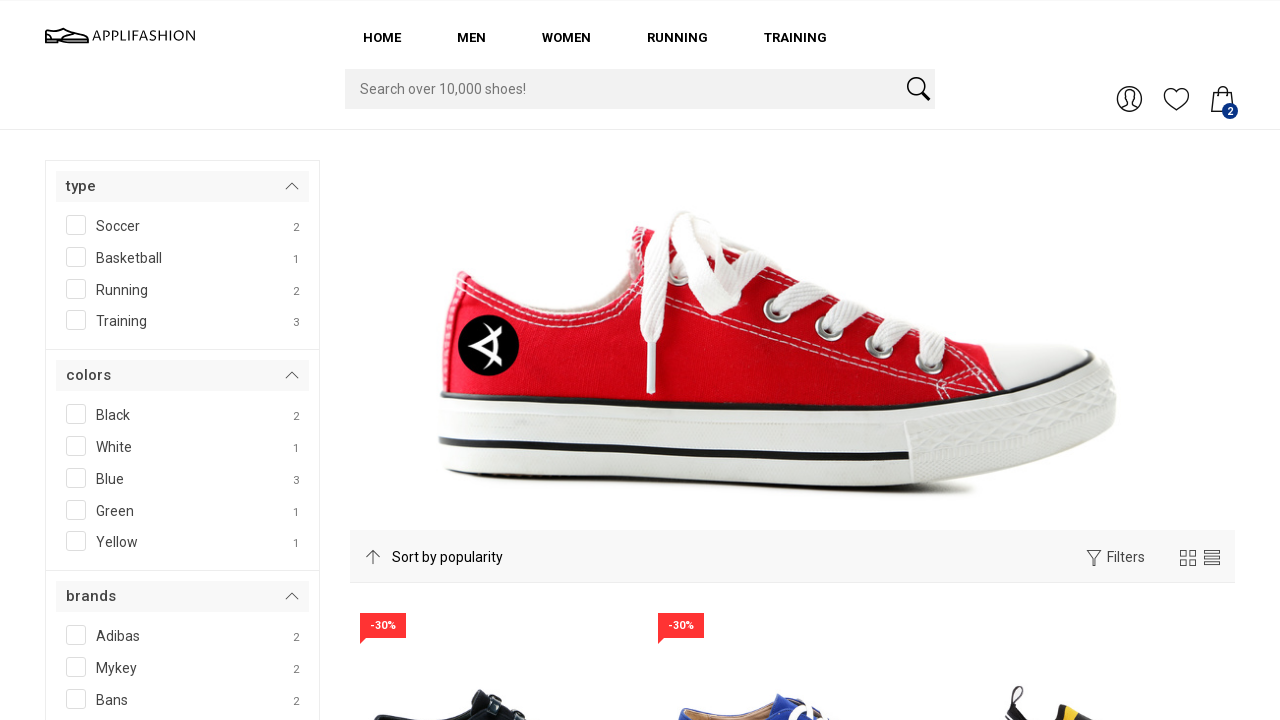

Opened the filter panel at (1094, 558) on #A__openfilter__207
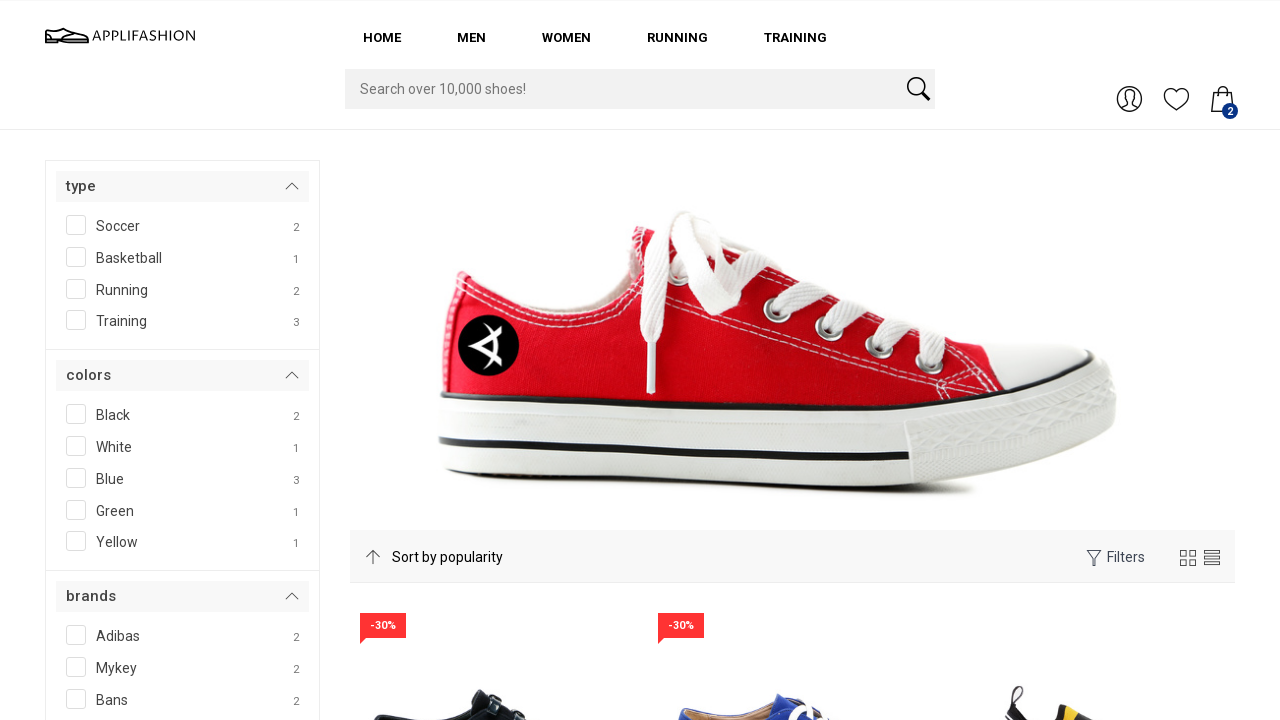

Selected a filter checkbox option at (76, 414) on #SPAN__checkmark__107
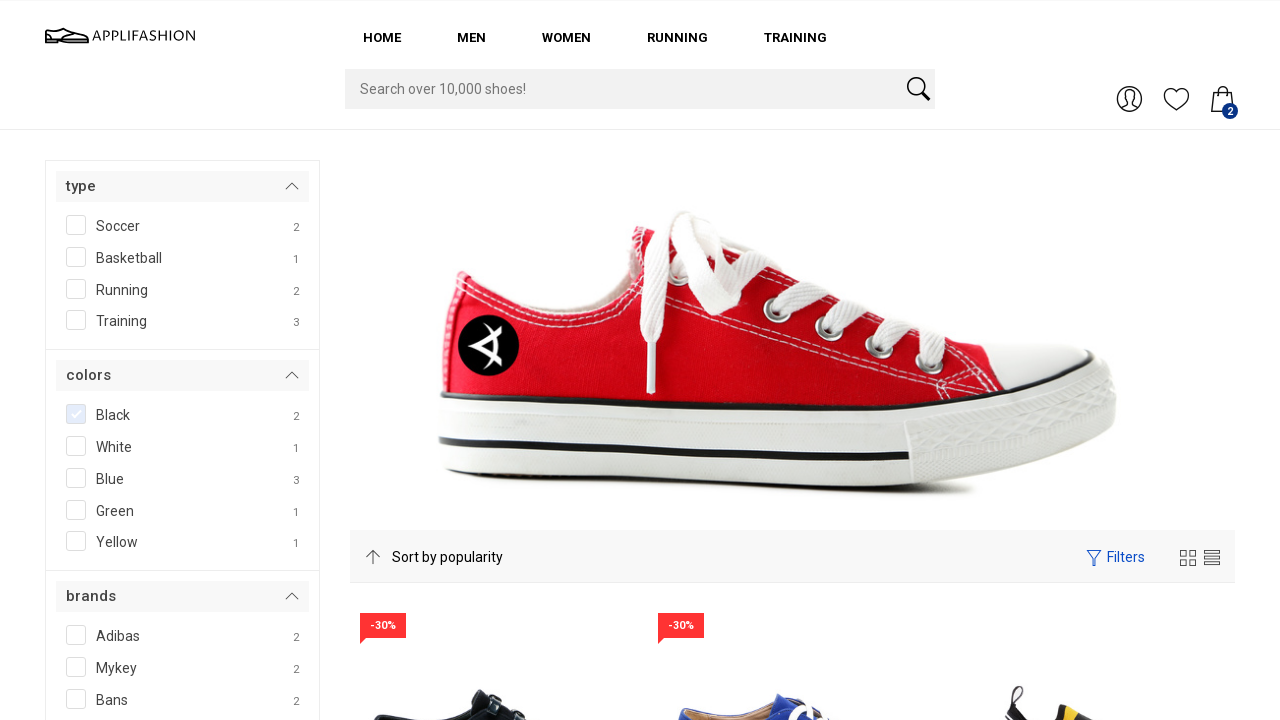

Clicked the filter button to apply filters at (103, 360) on #filterBtn
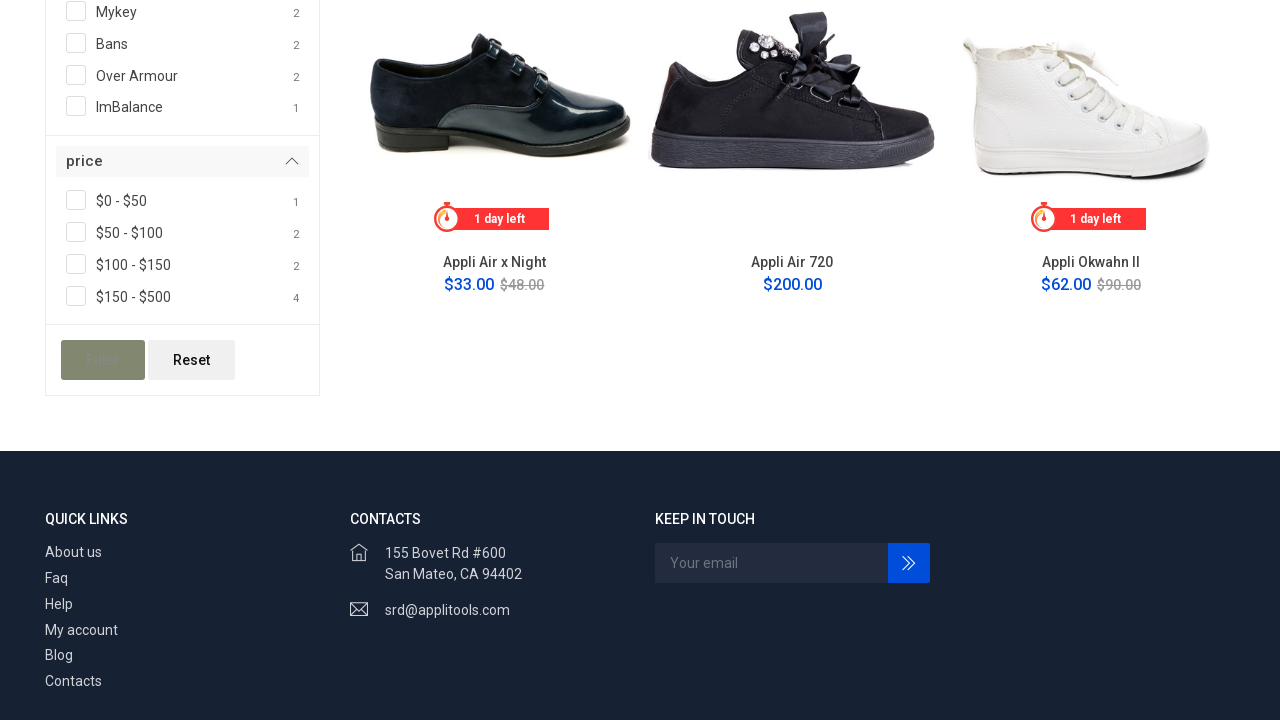

Product grid updated with filtered results
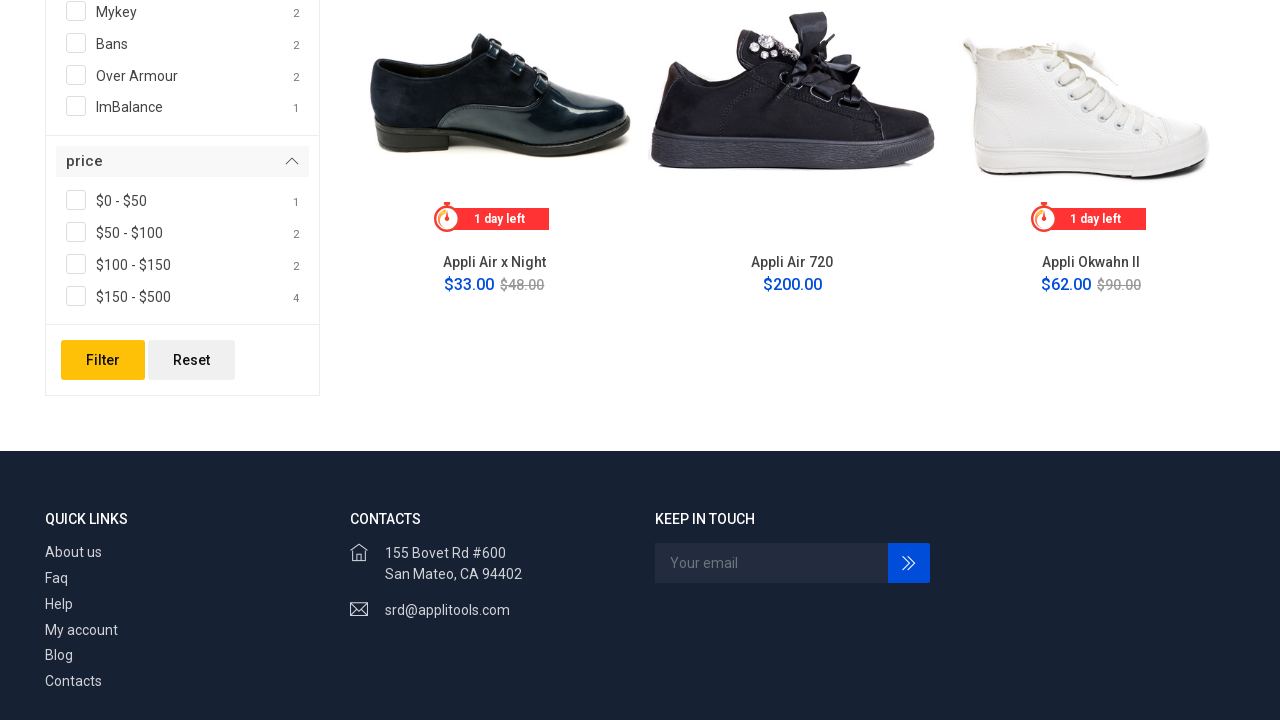

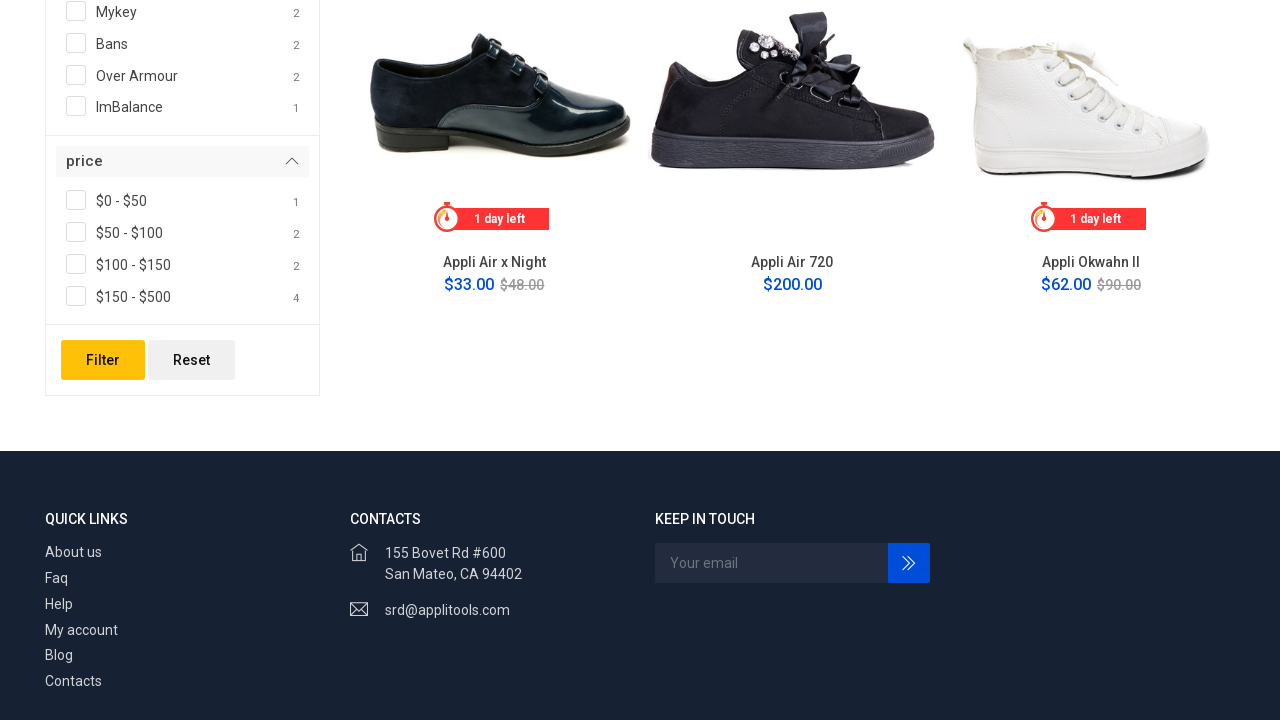